Tests jQuery UI drag and drop functionality by dragging an element from source to target within an iframe, then navigates to the About page

Starting URL: https://jqueryui.com/droppable/

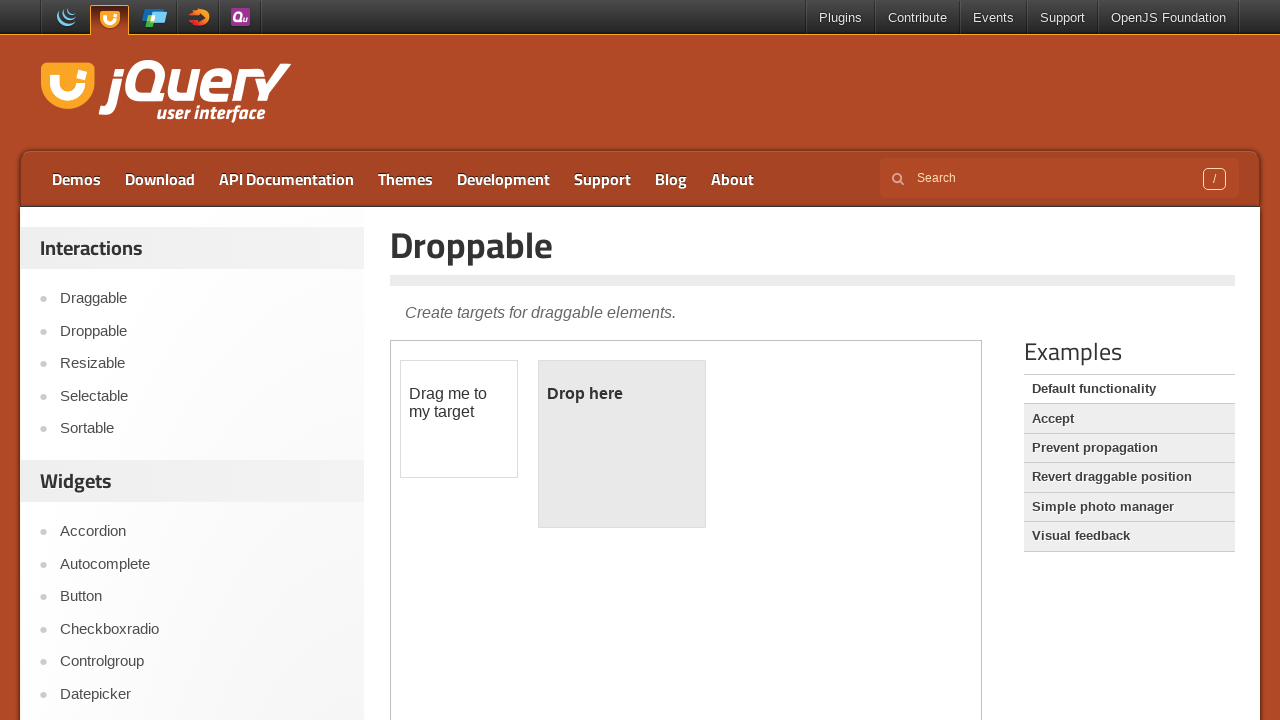

Located the iframe containing drag and drop demo
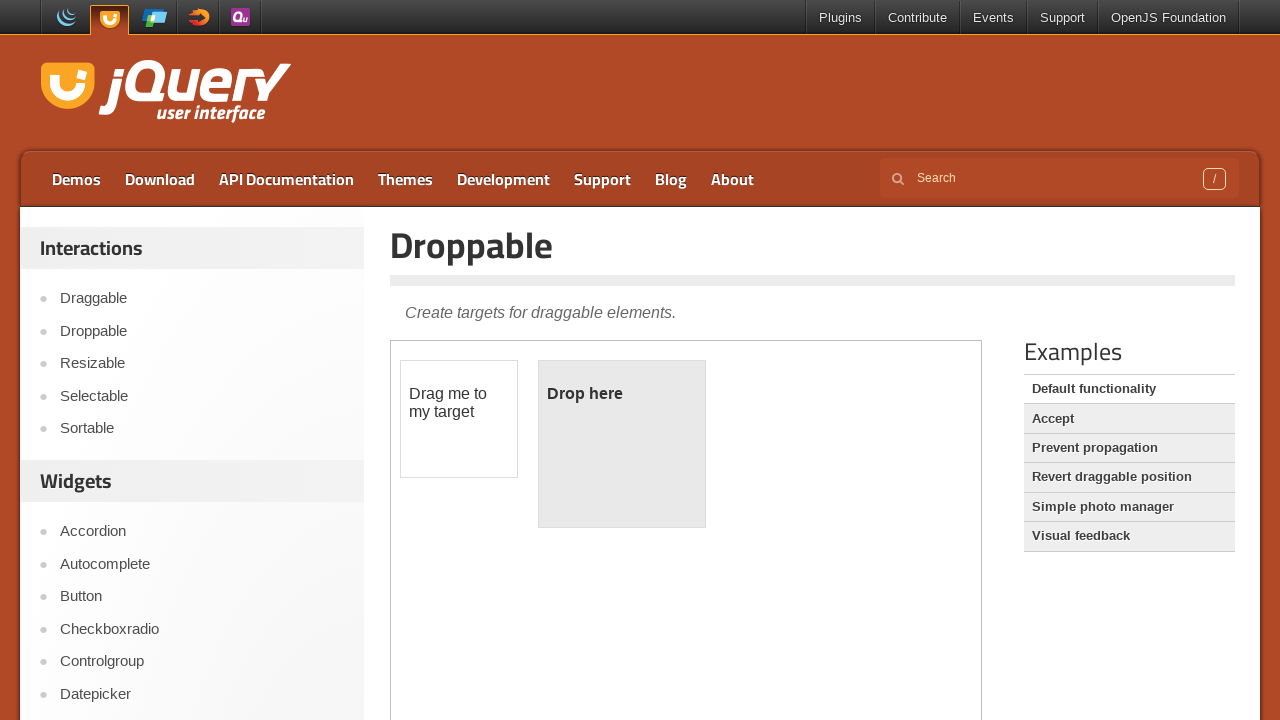

Located draggable source element
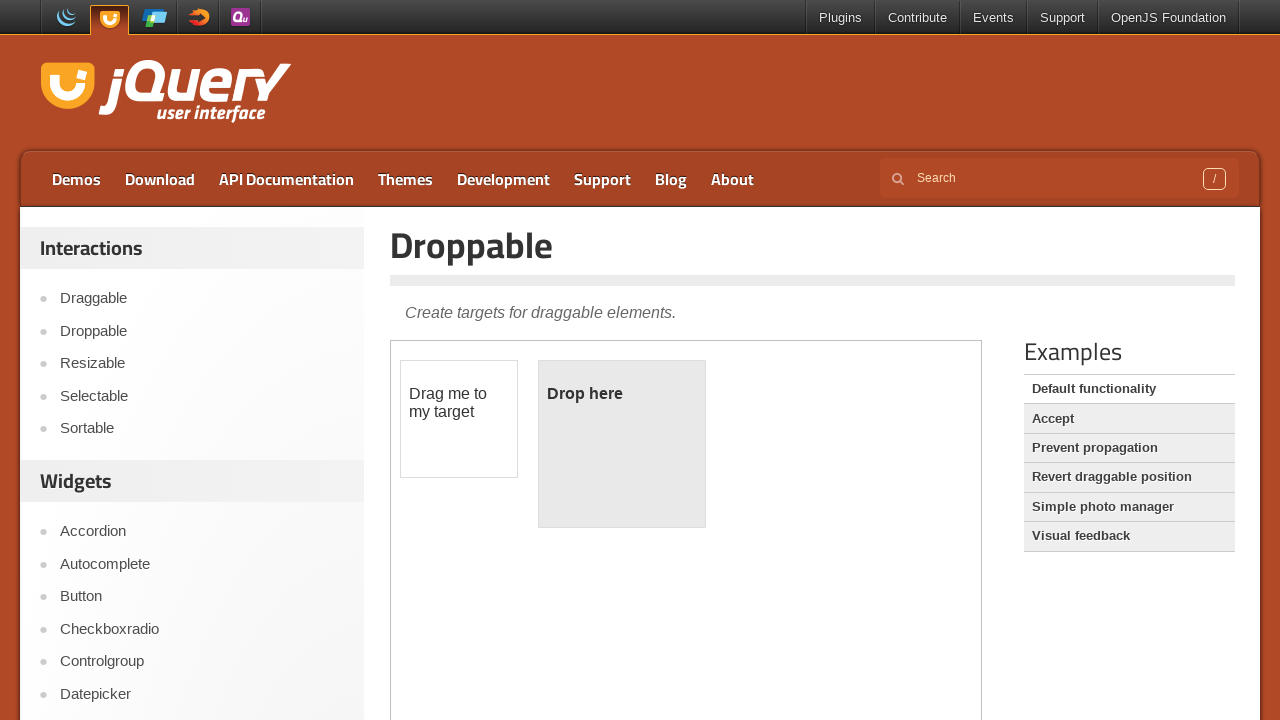

Located droppable target element
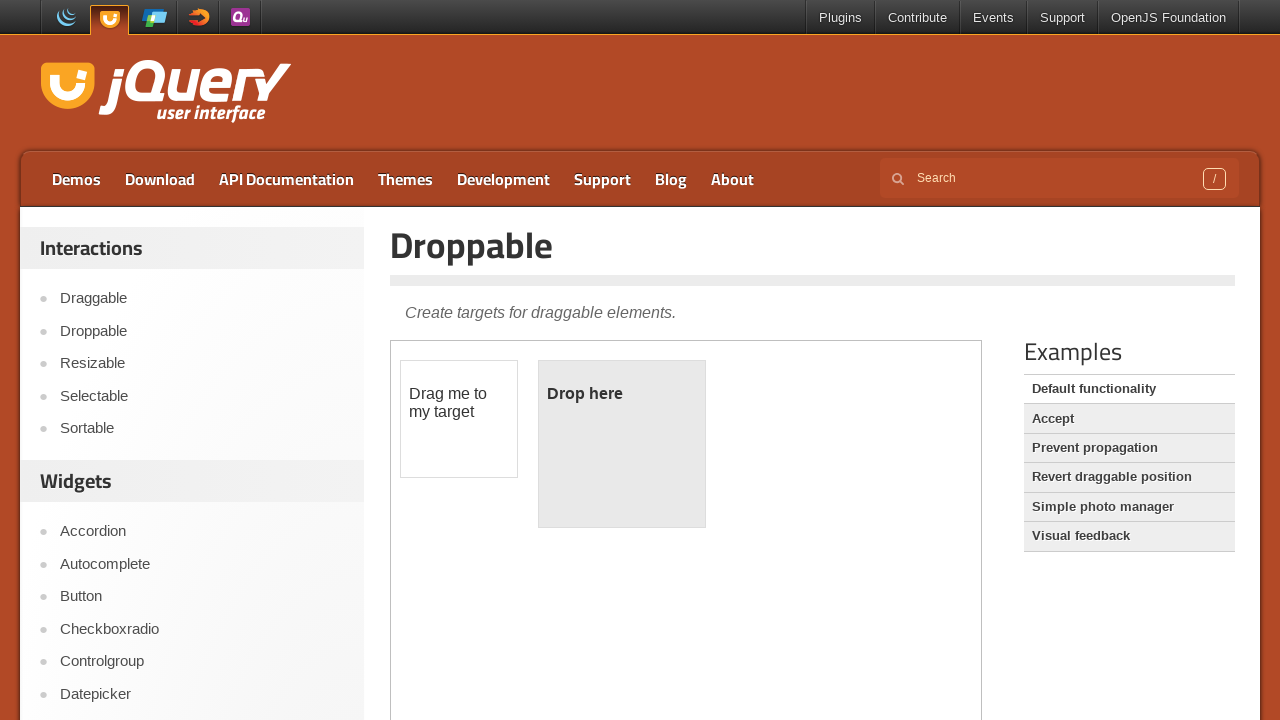

Dragged source element to target element at (622, 444)
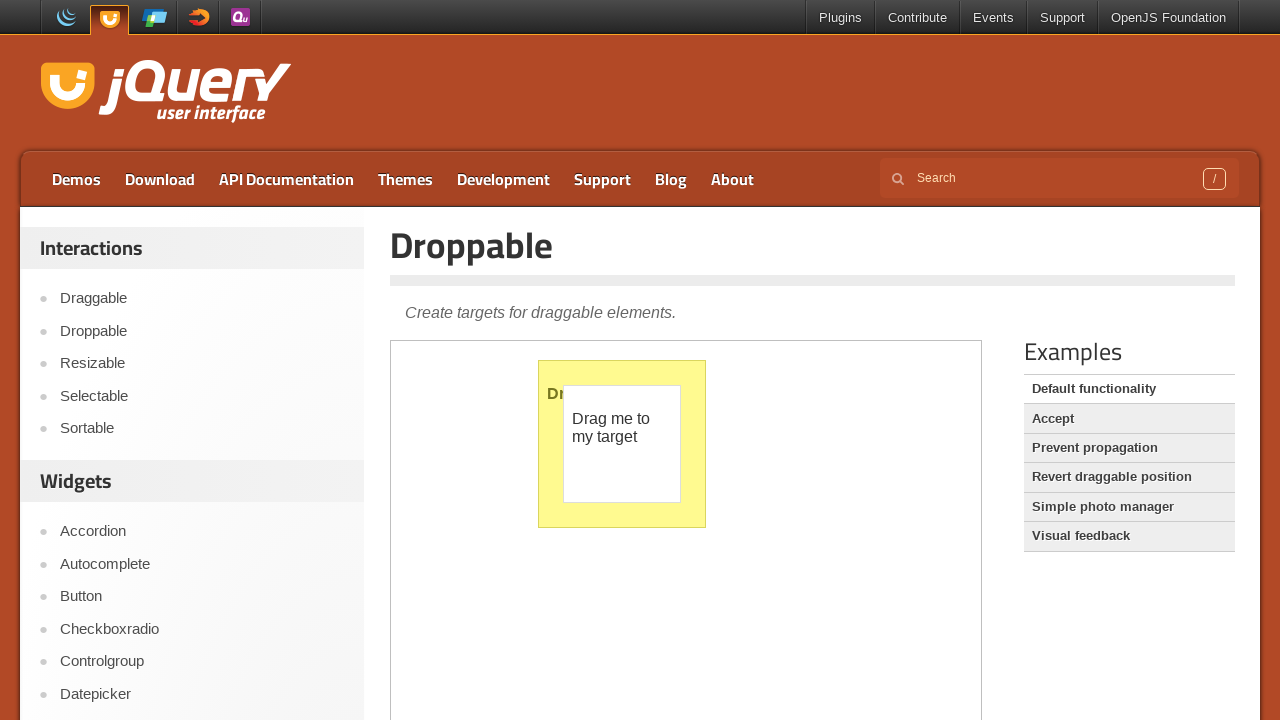

Executed JavaScript alert showing element moved successfully
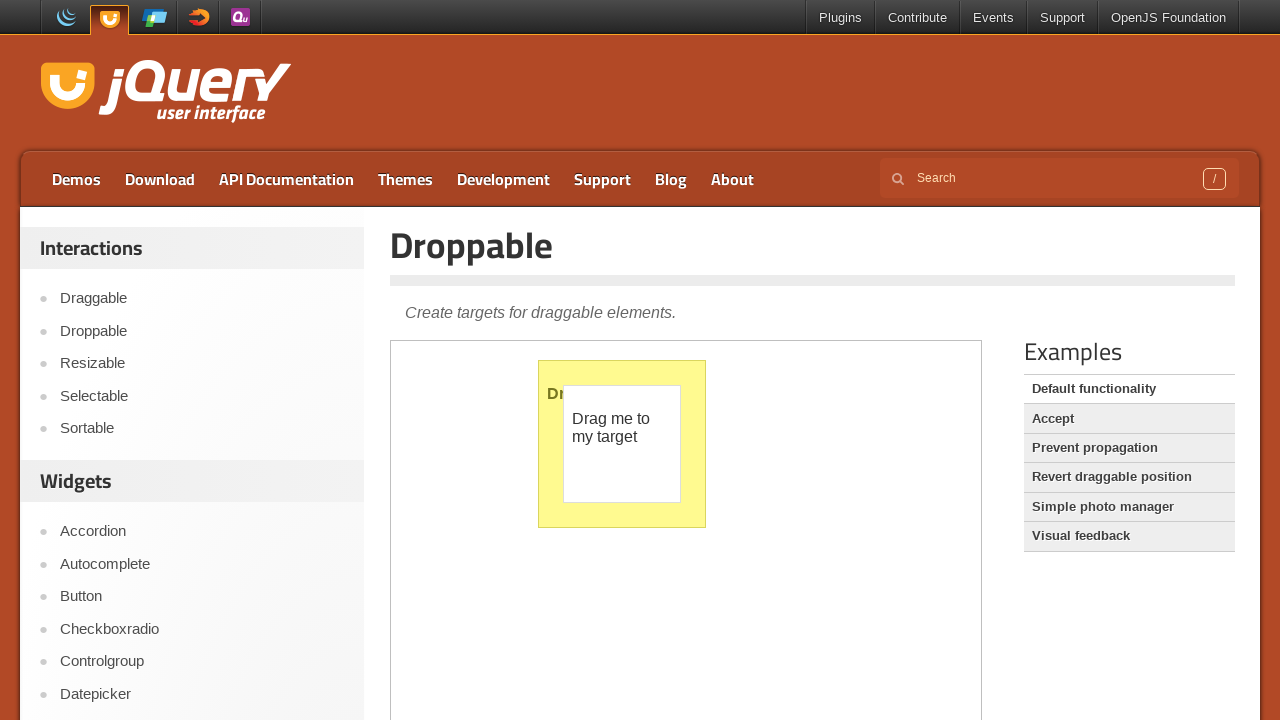

Waited 5 seconds
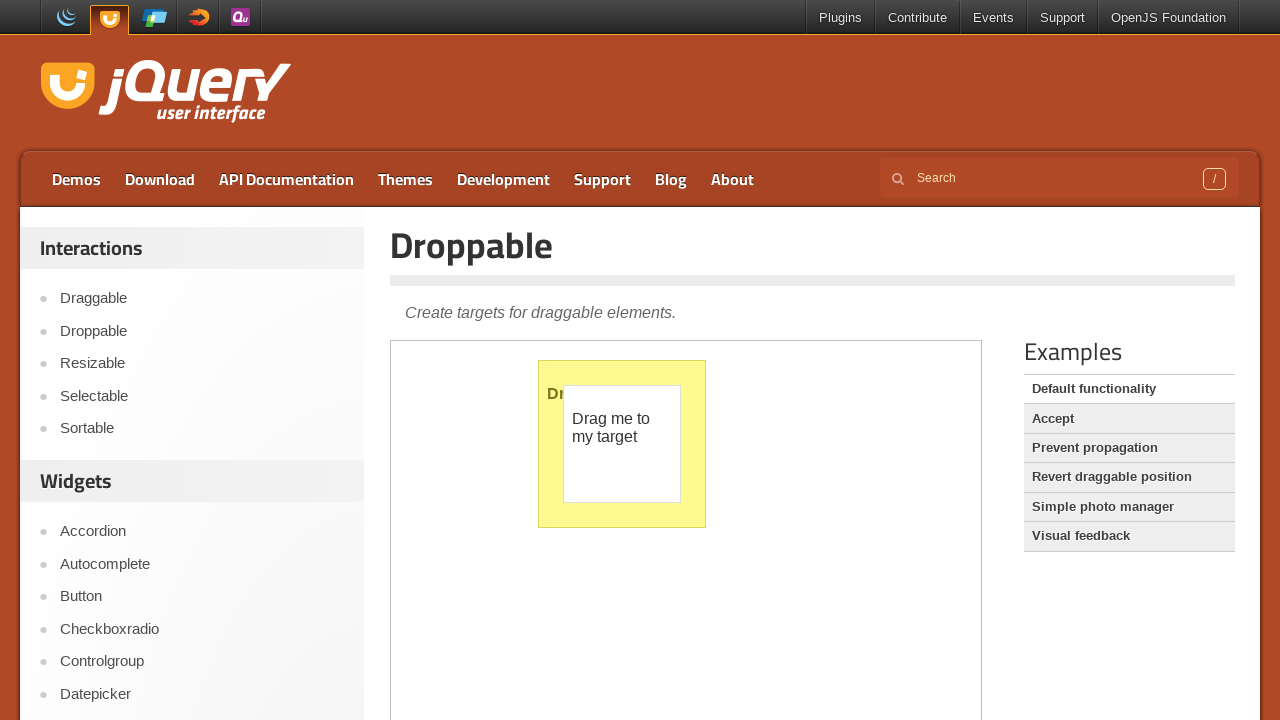

Set up dialog handler to accept alerts
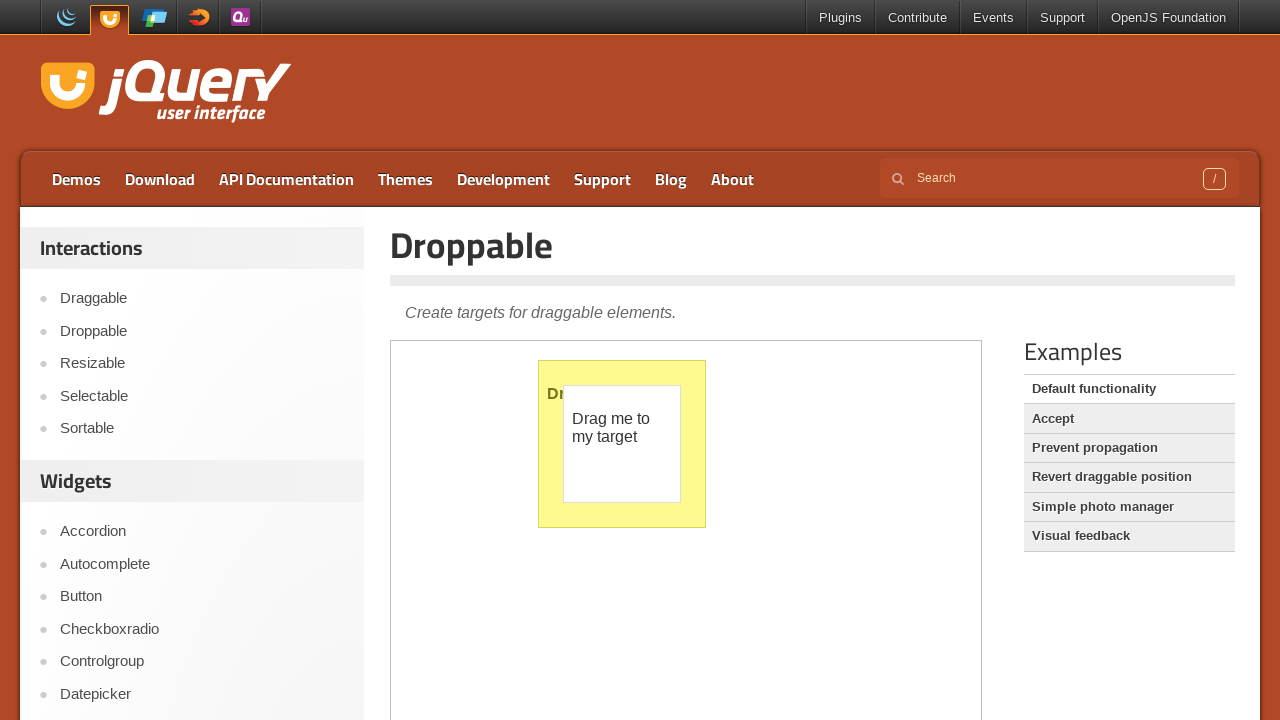

Clicked on About link to navigate to About page at (732, 179) on text=About
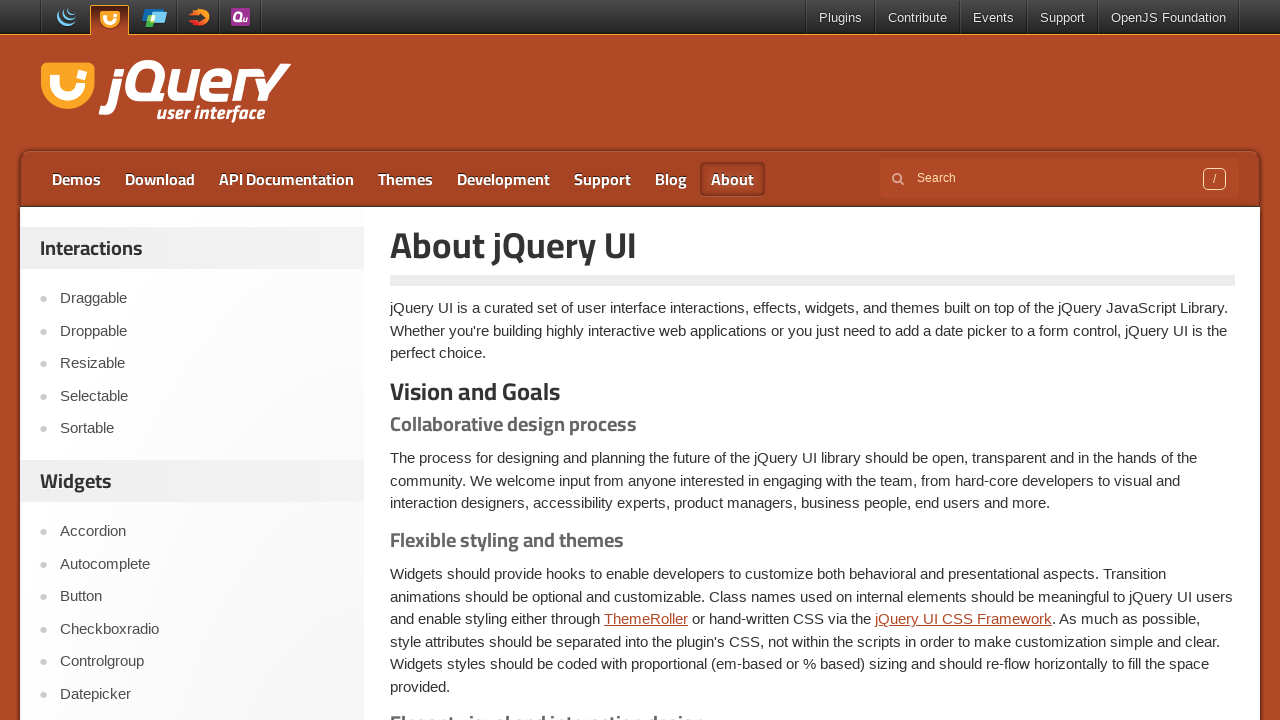

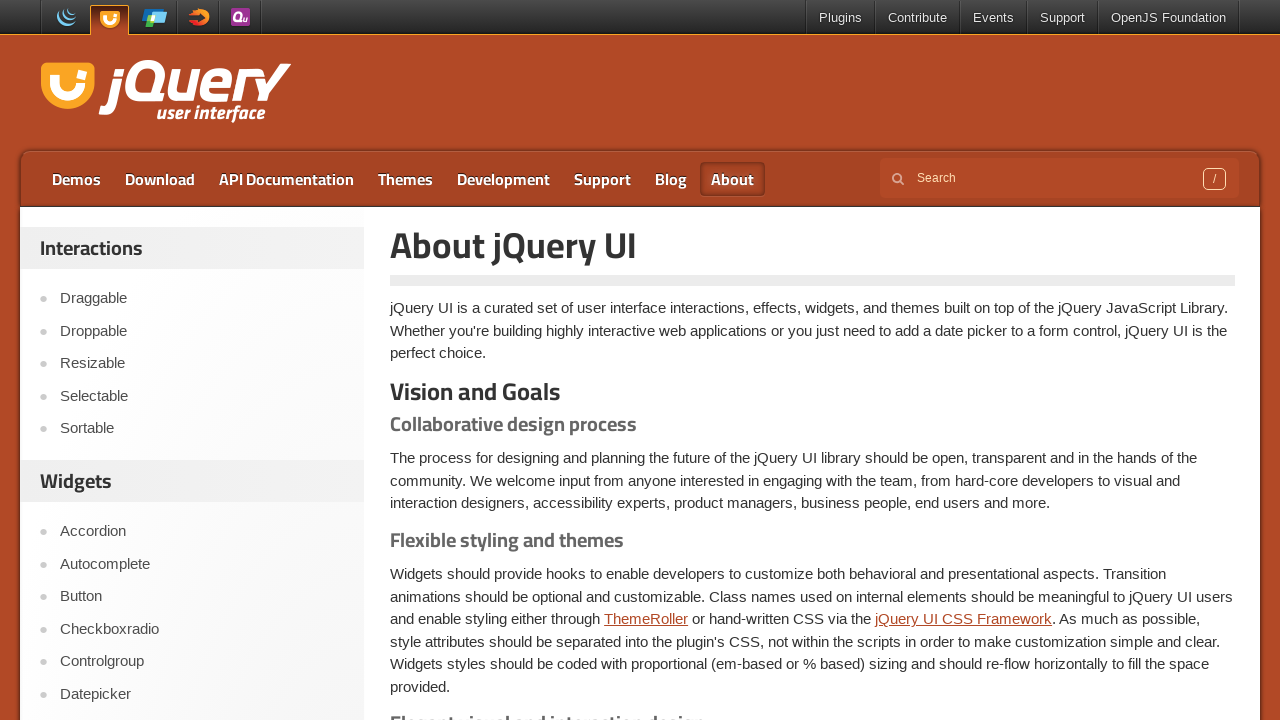